Tests client-side delay by clicking a button and waiting for a dynamically loaded element to appear

Starting URL: http://uitestingplayground.com/clientdelay

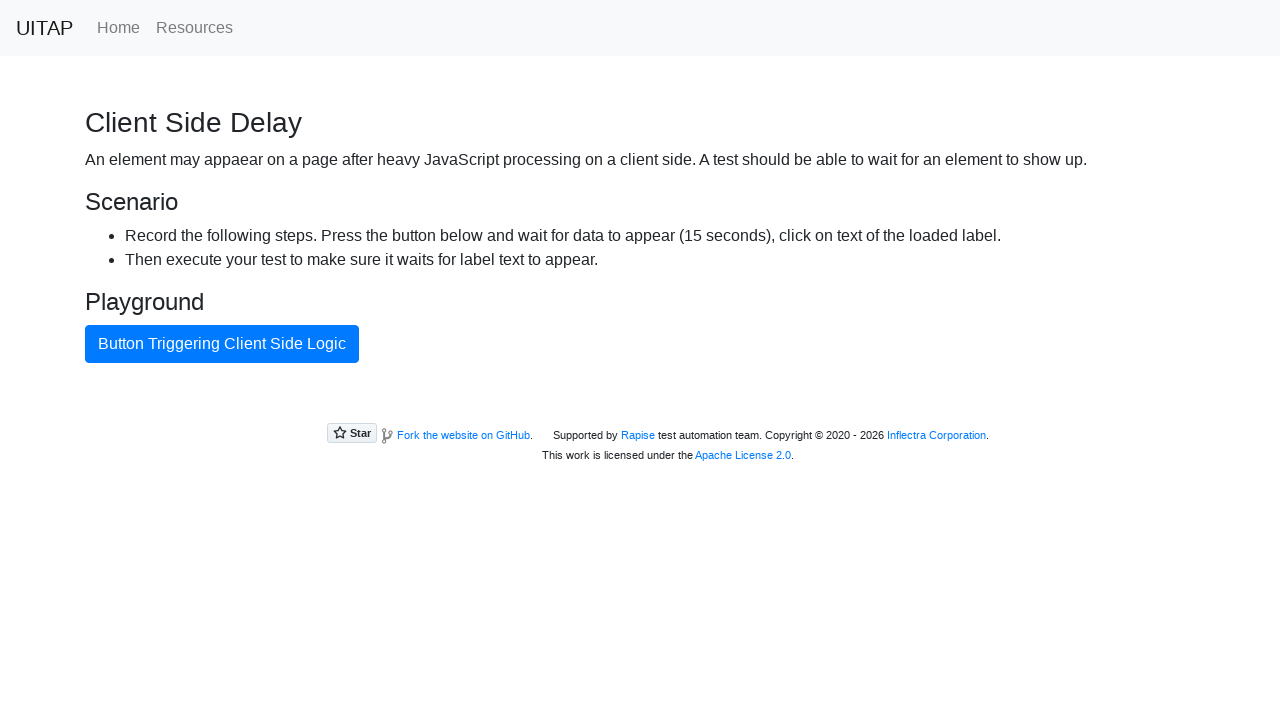

Clicked the button that triggers client-side delay at (222, 344) on #ajaxButton
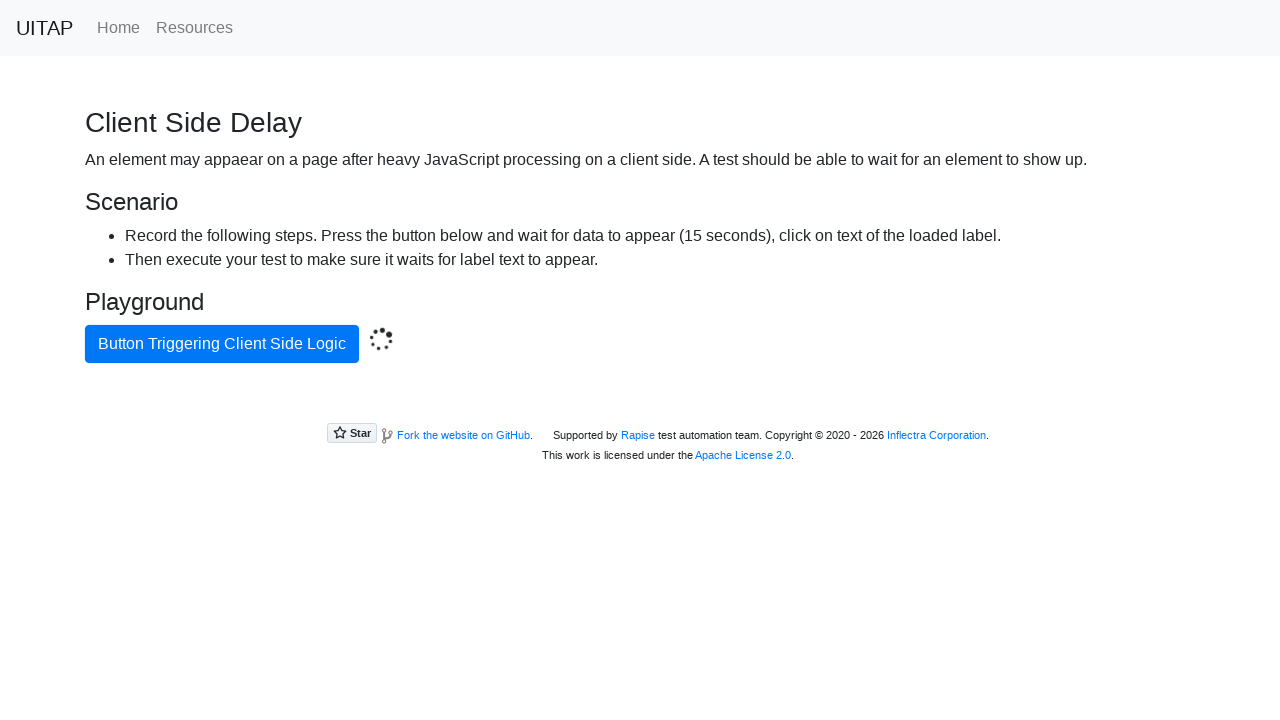

Waited for the dynamically loaded success label to appear
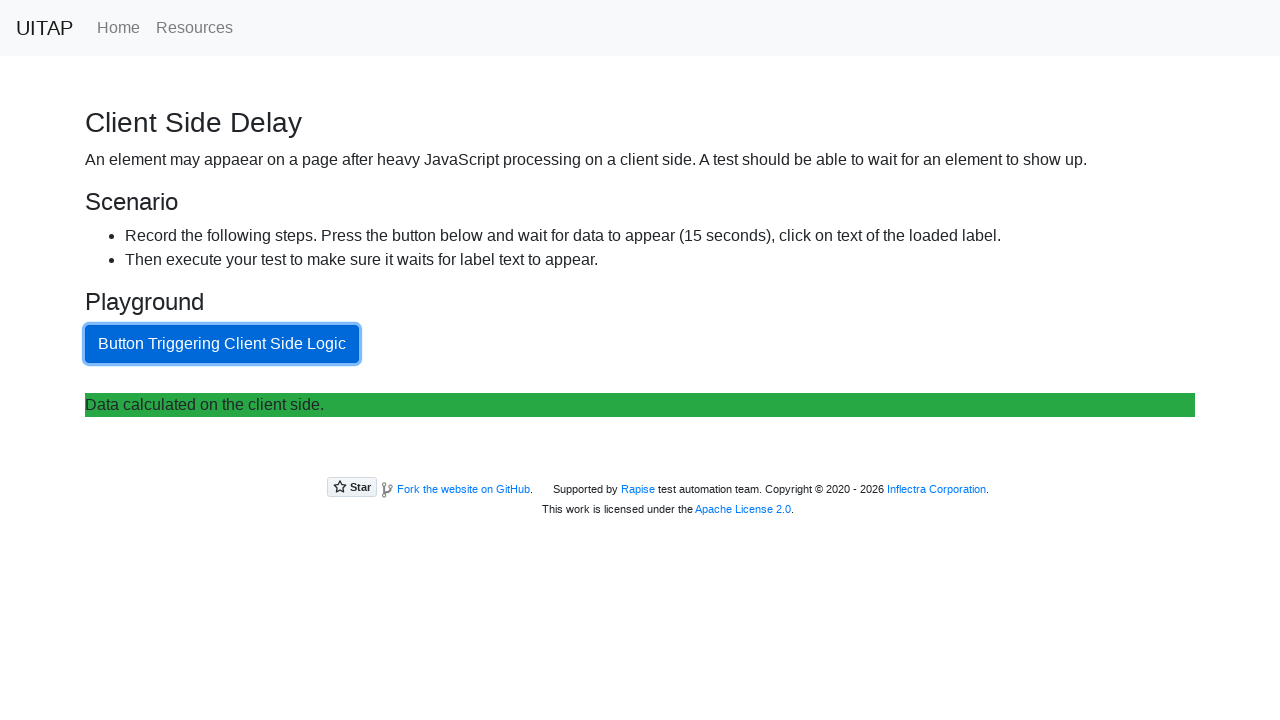

Located the success label element
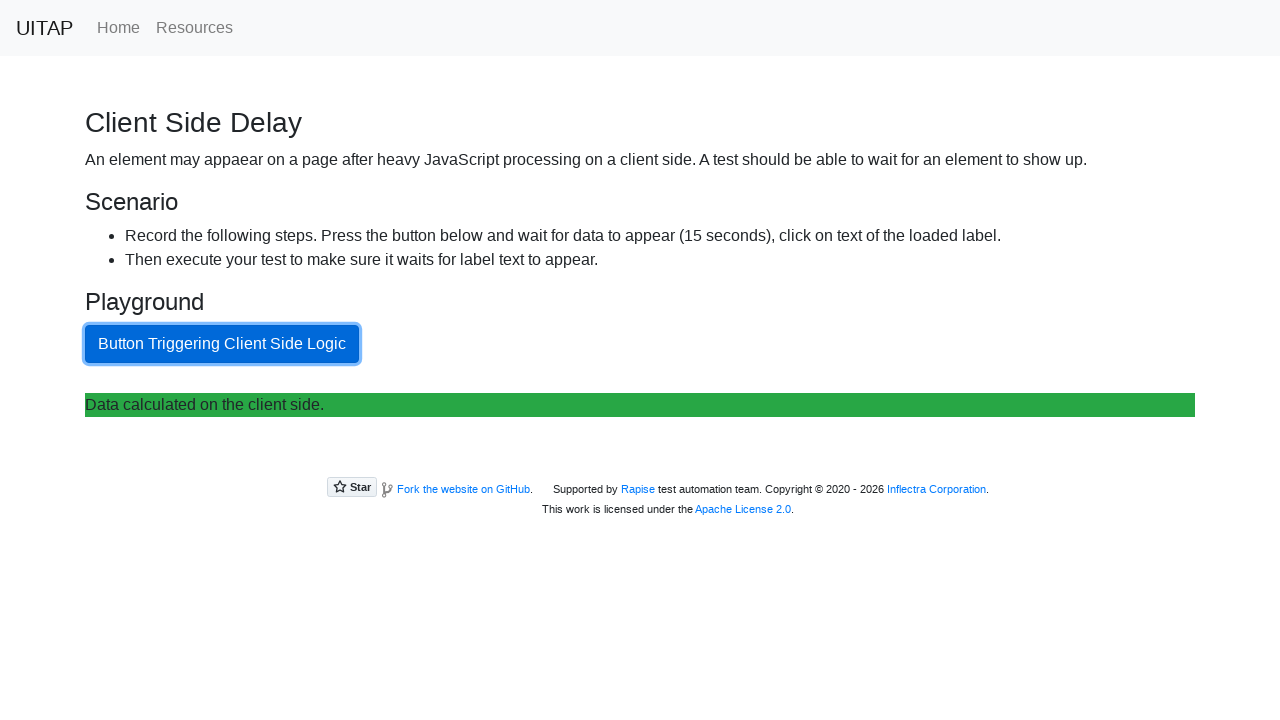

Verified that the success label is visible
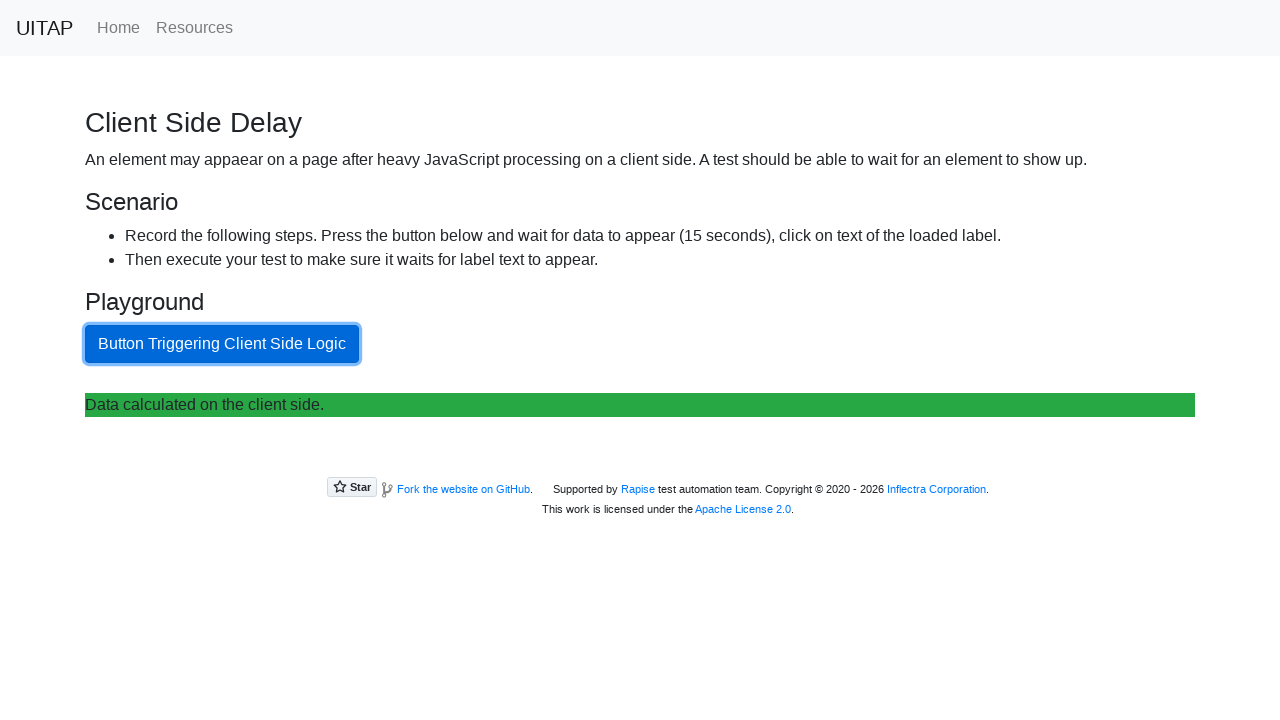

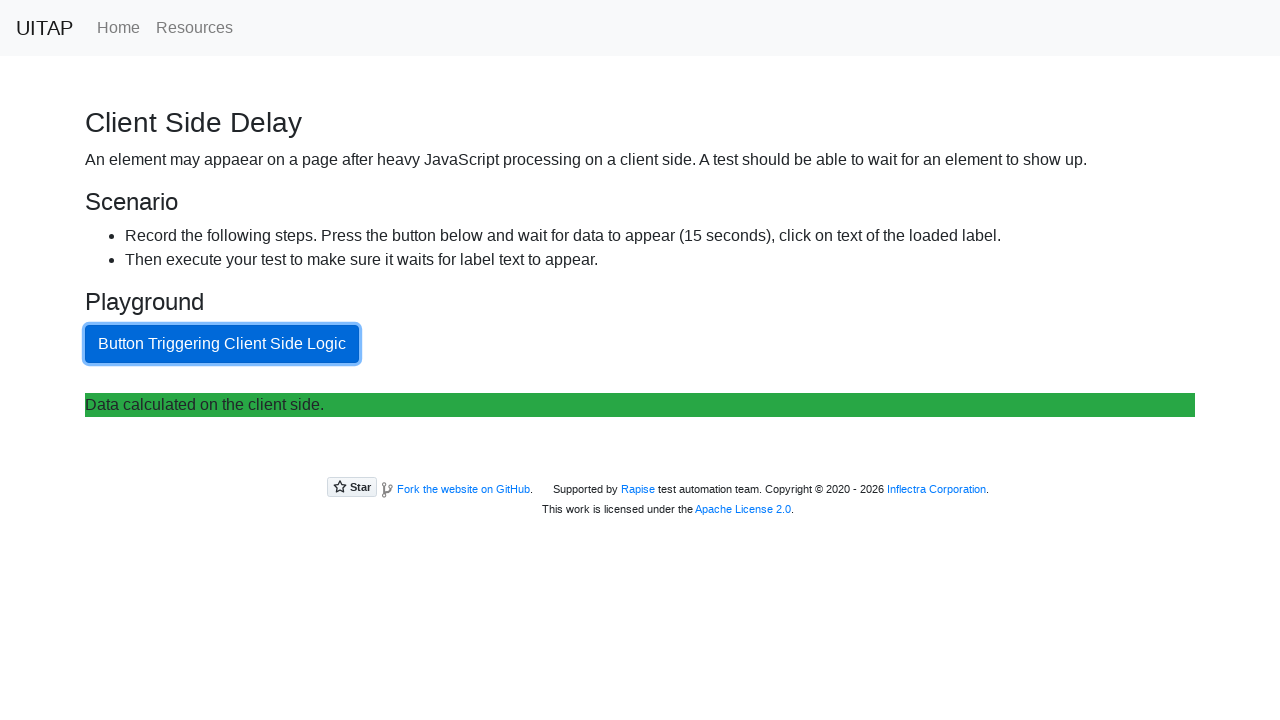